Verifies that clicking on the Position column header sorts the data correctly

Starting URL: https://datatables.net/extensions/autofill/examples/initialisation/focus.html

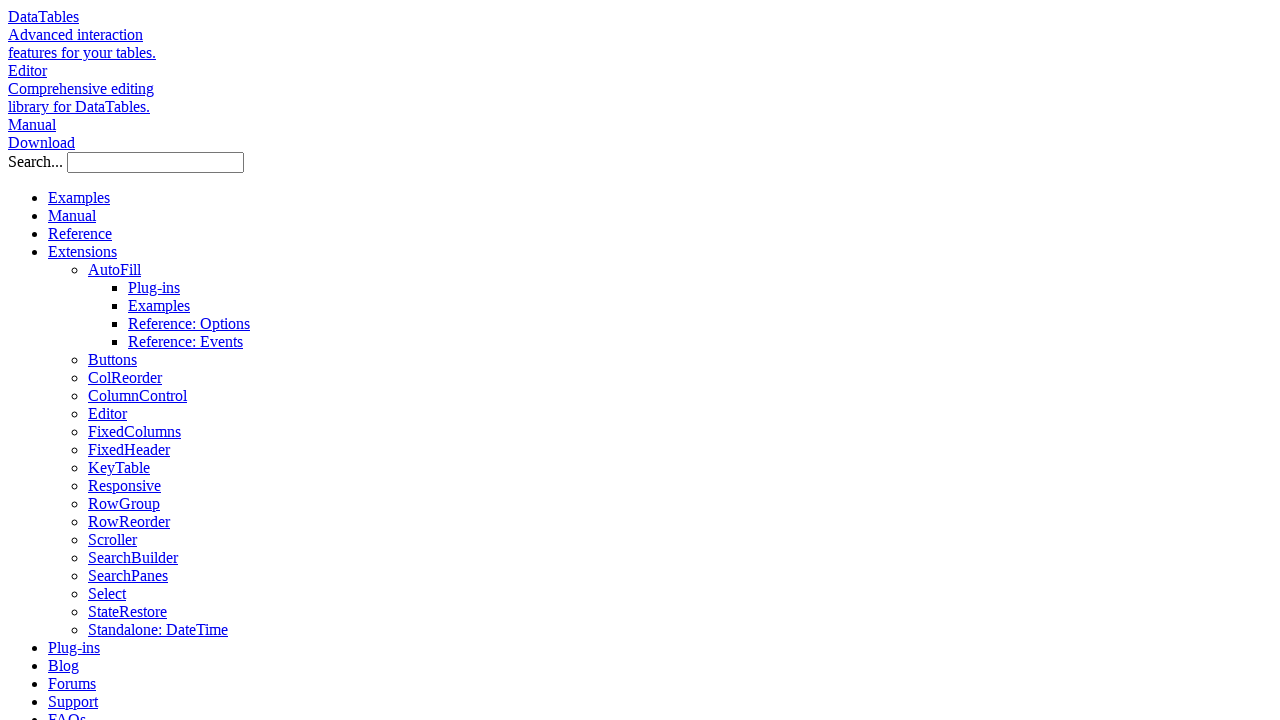

Counted pagination links to determine total pages
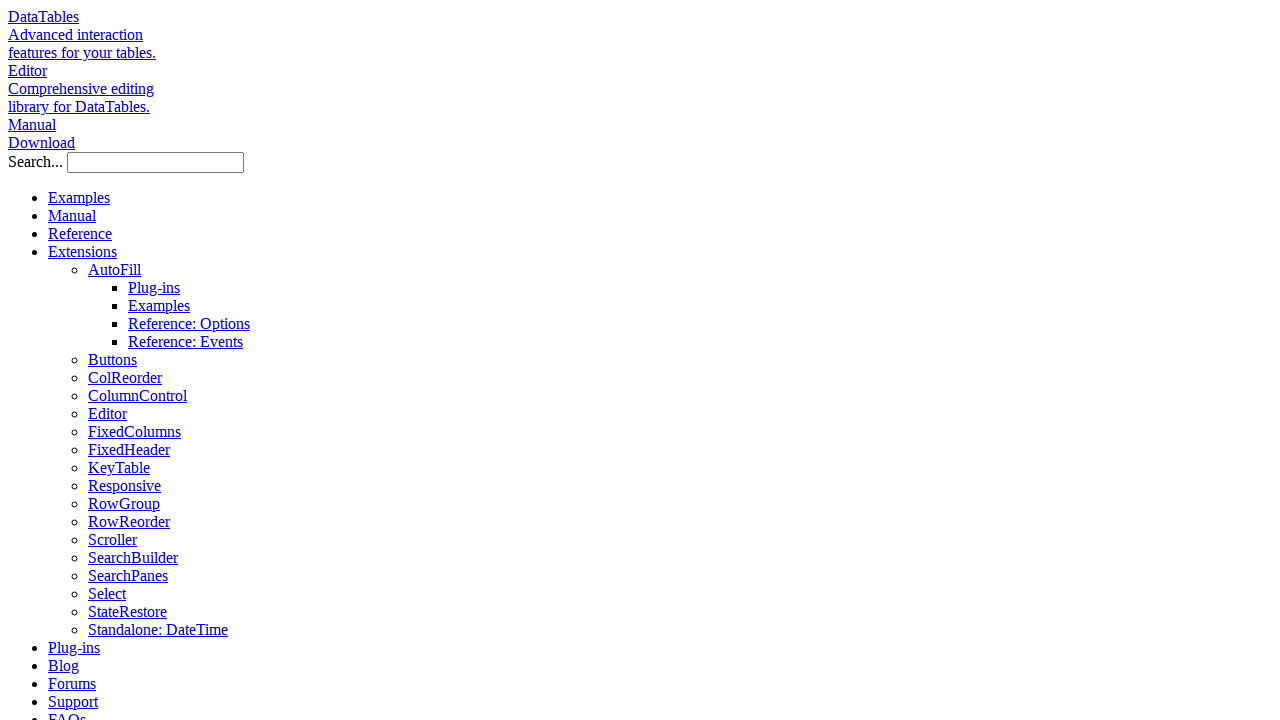

Reloaded page to reset to initial state
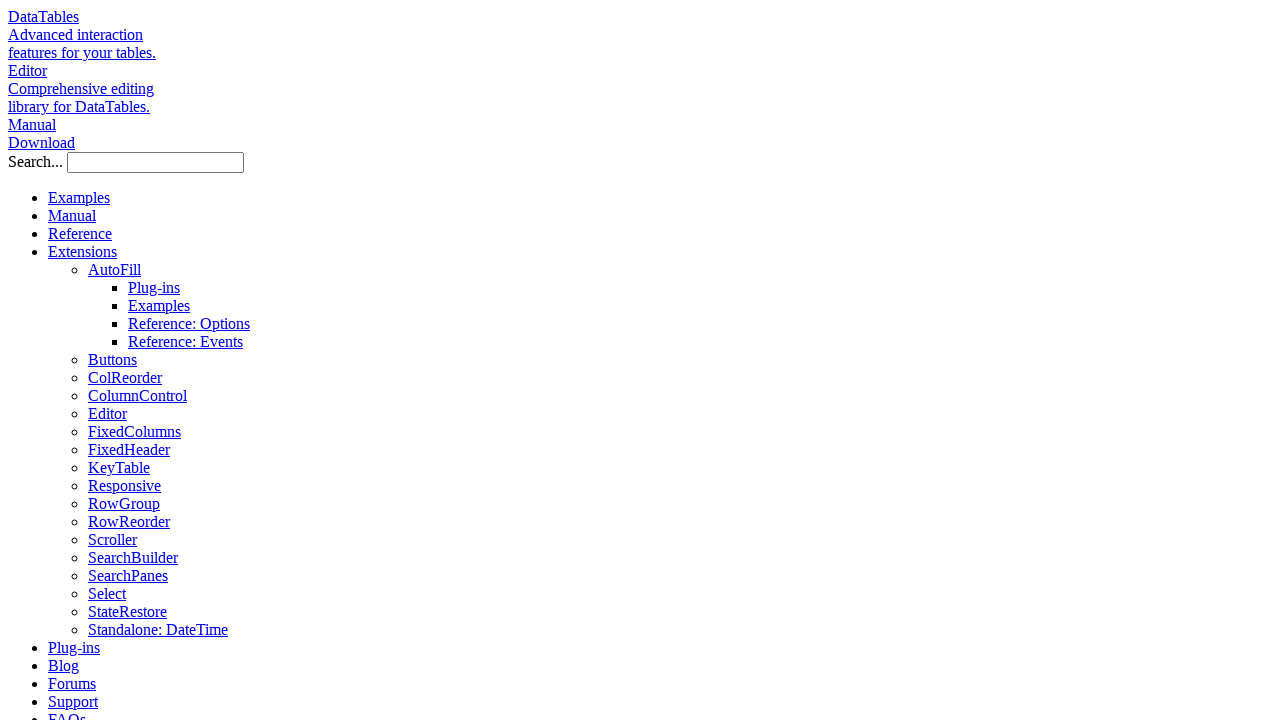

Clicked Position column header to sort at (238, 361) on xpath=//table[@id='example']/thead/tr/th[2]
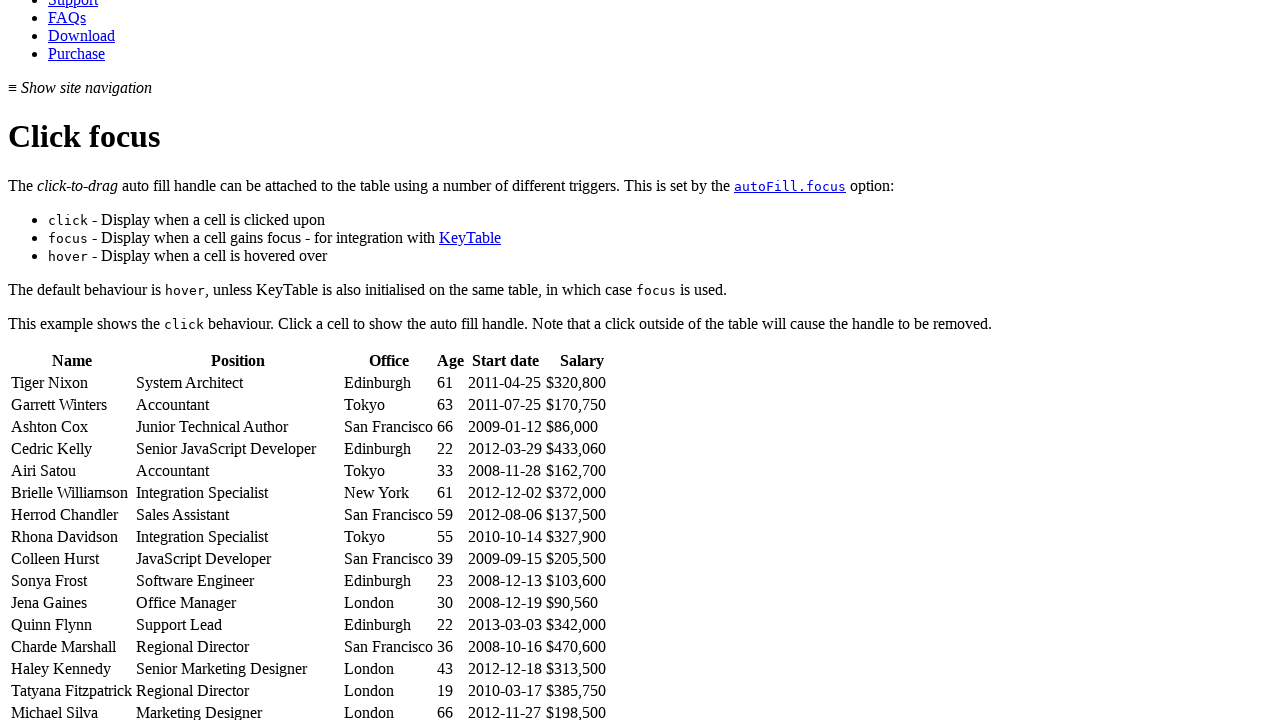

Reloaded page to reset after verification
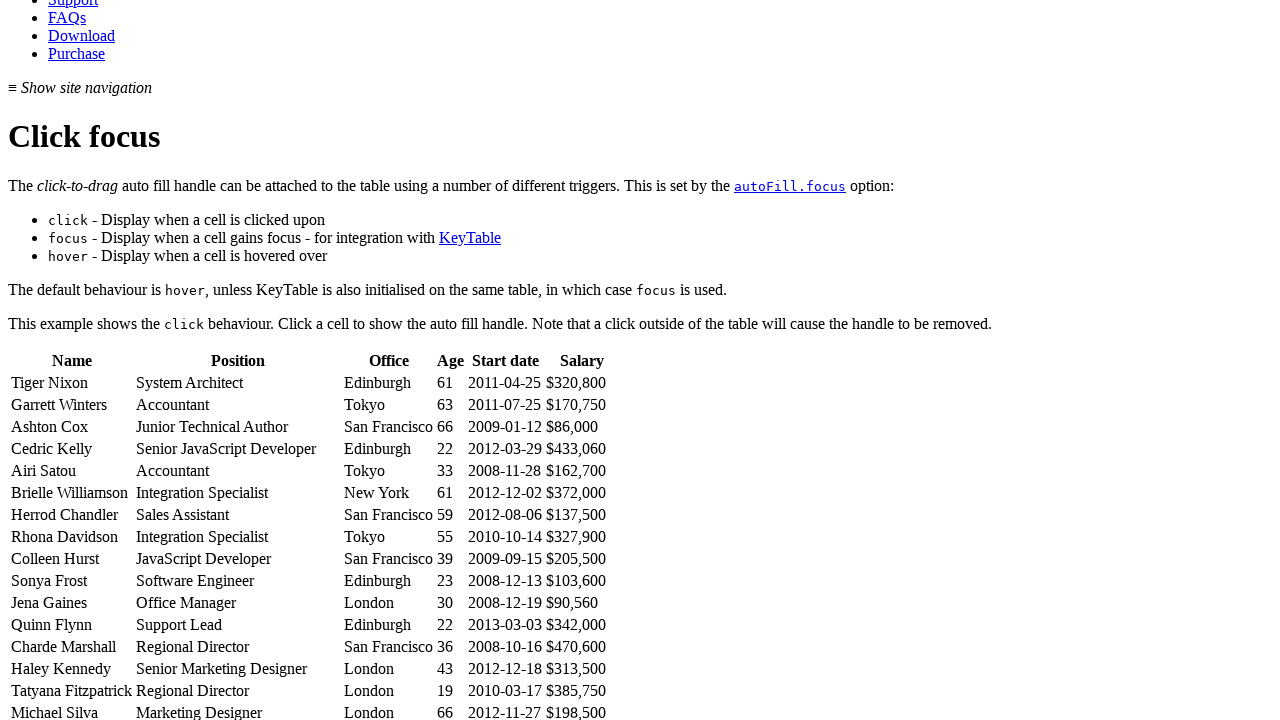

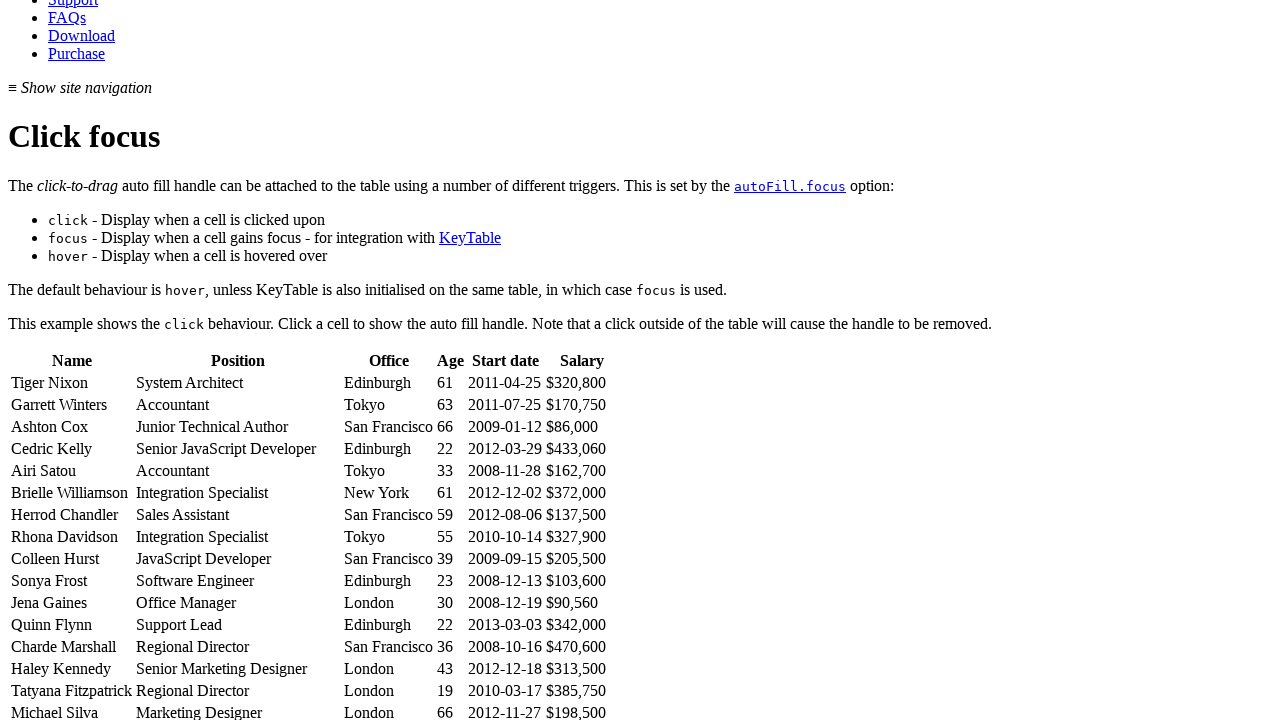